Navigates to Google Play Store movies page and scrolls down to the bottom of the page, continuously loading more content until all movies are displayed

Starting URL: https://play.google.com/store/movies/top

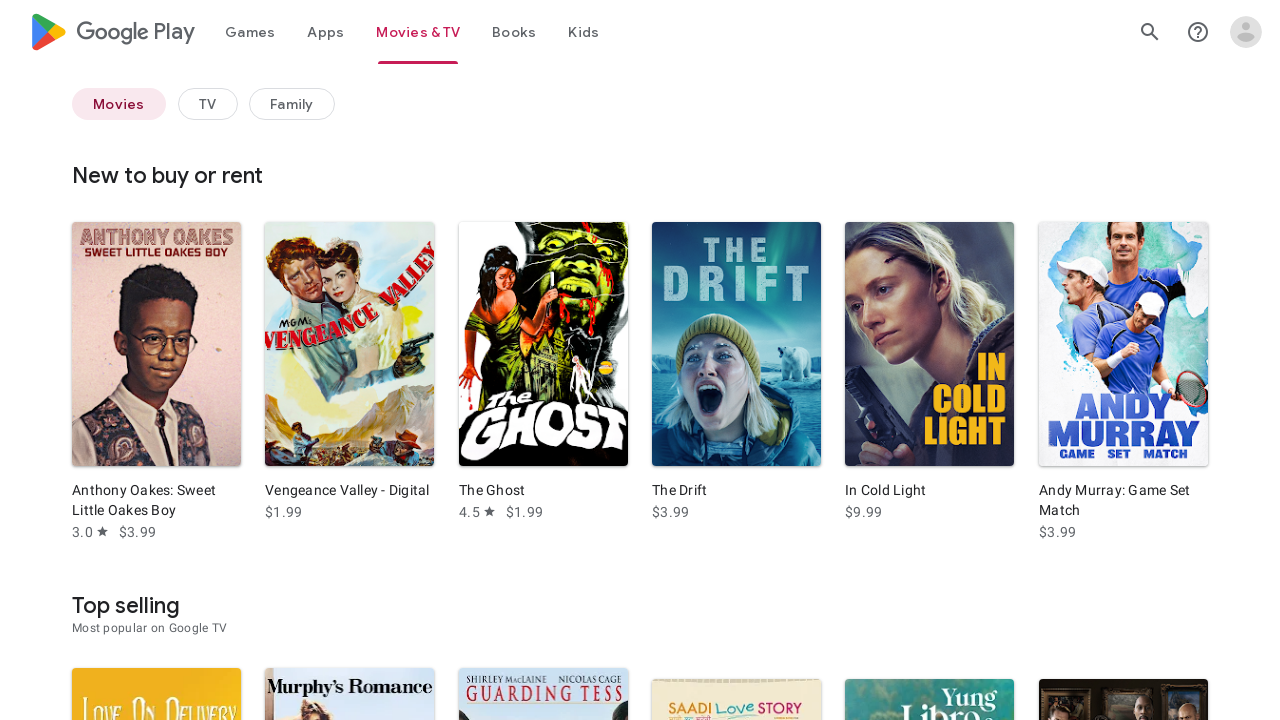

Navigated to Google Play Store movies page
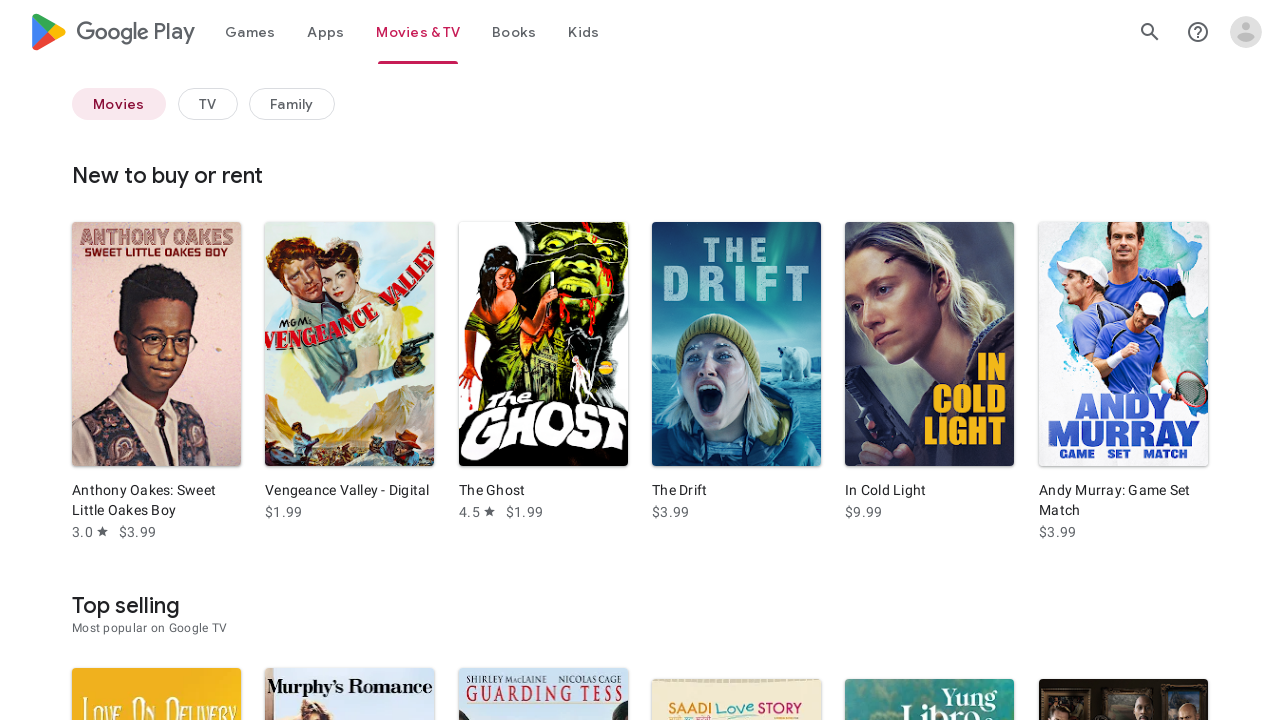

Retrieved initial page scroll height
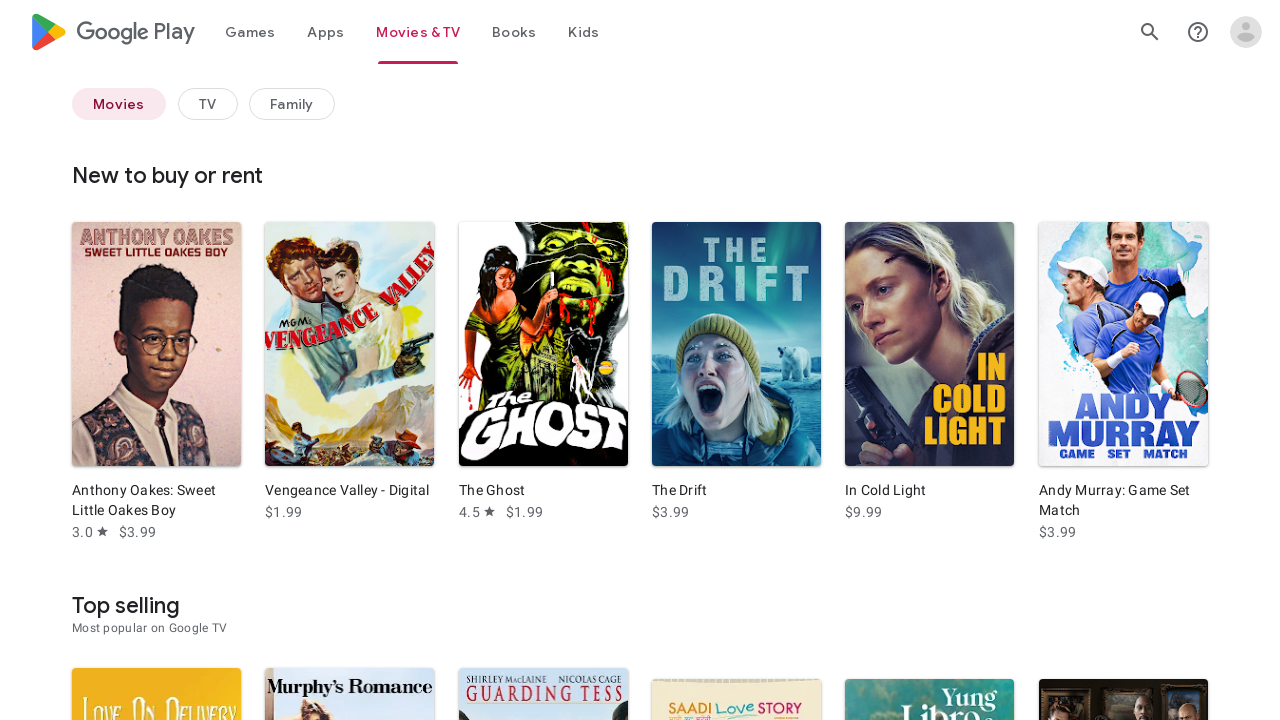

Scrolled to bottom of page
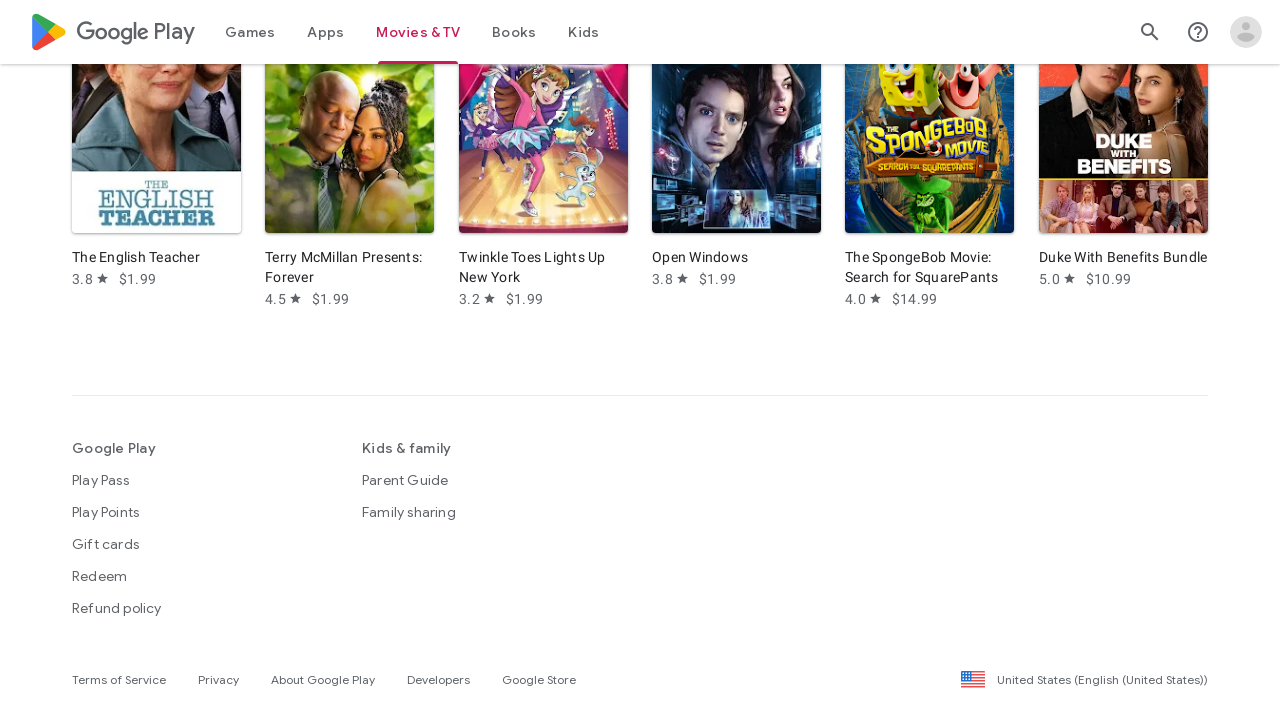

Waited 2 seconds for new content to load
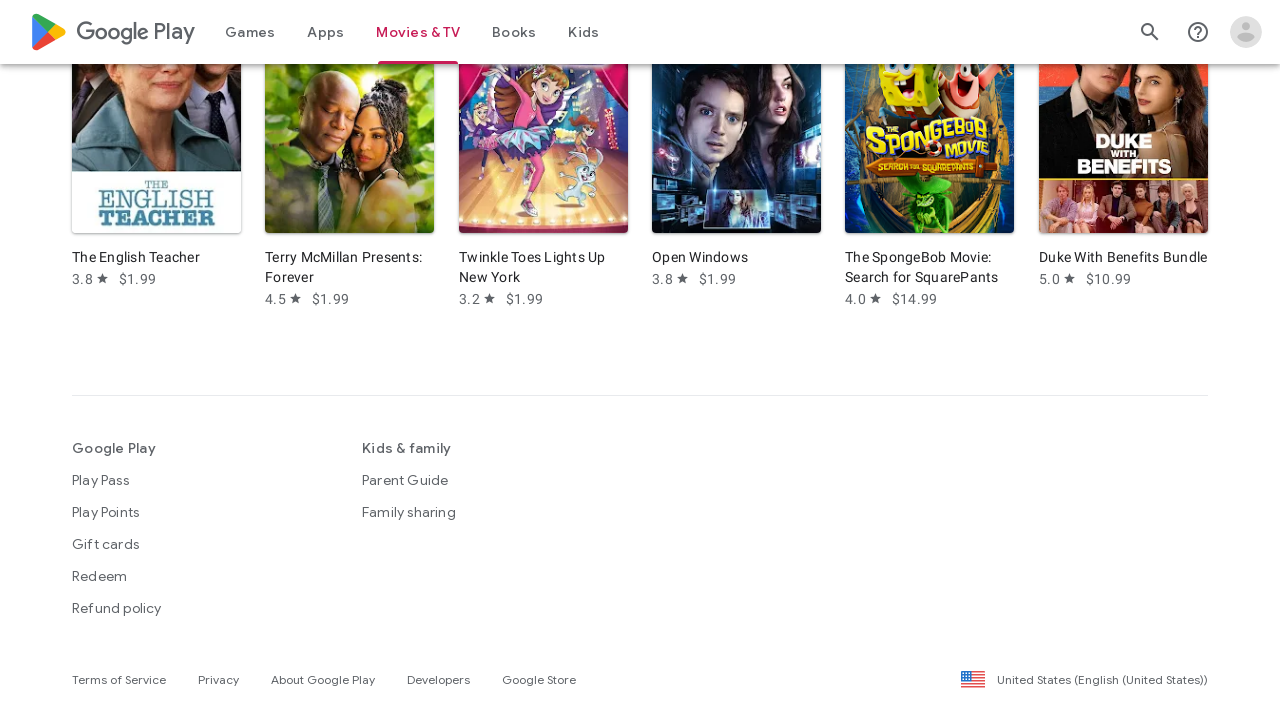

Retrieved current page scroll height after loading
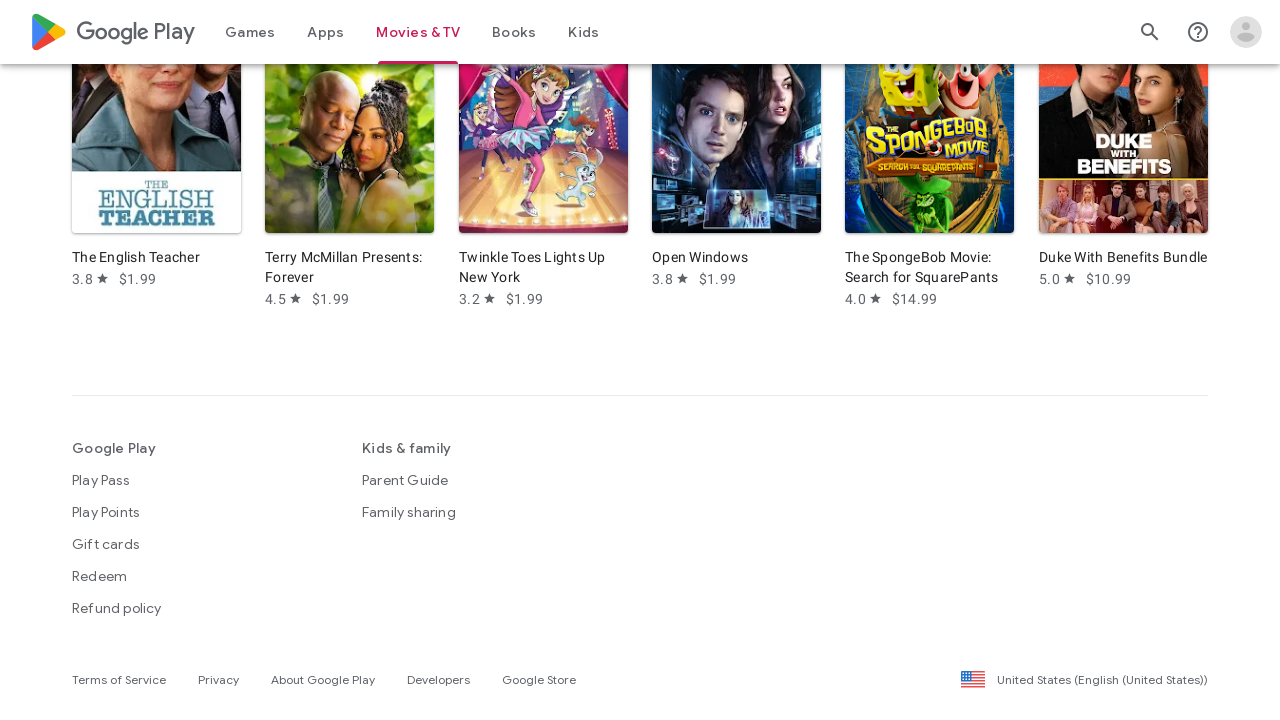

No new content loaded - all movies have been displayed
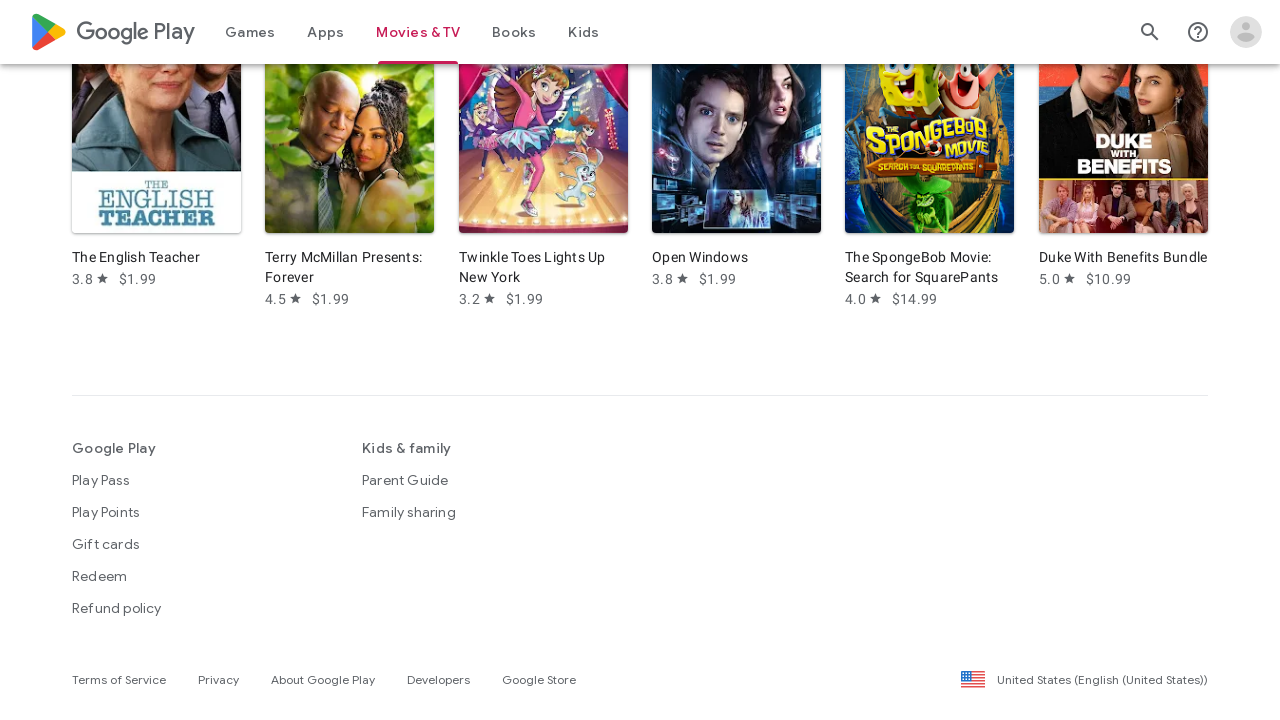

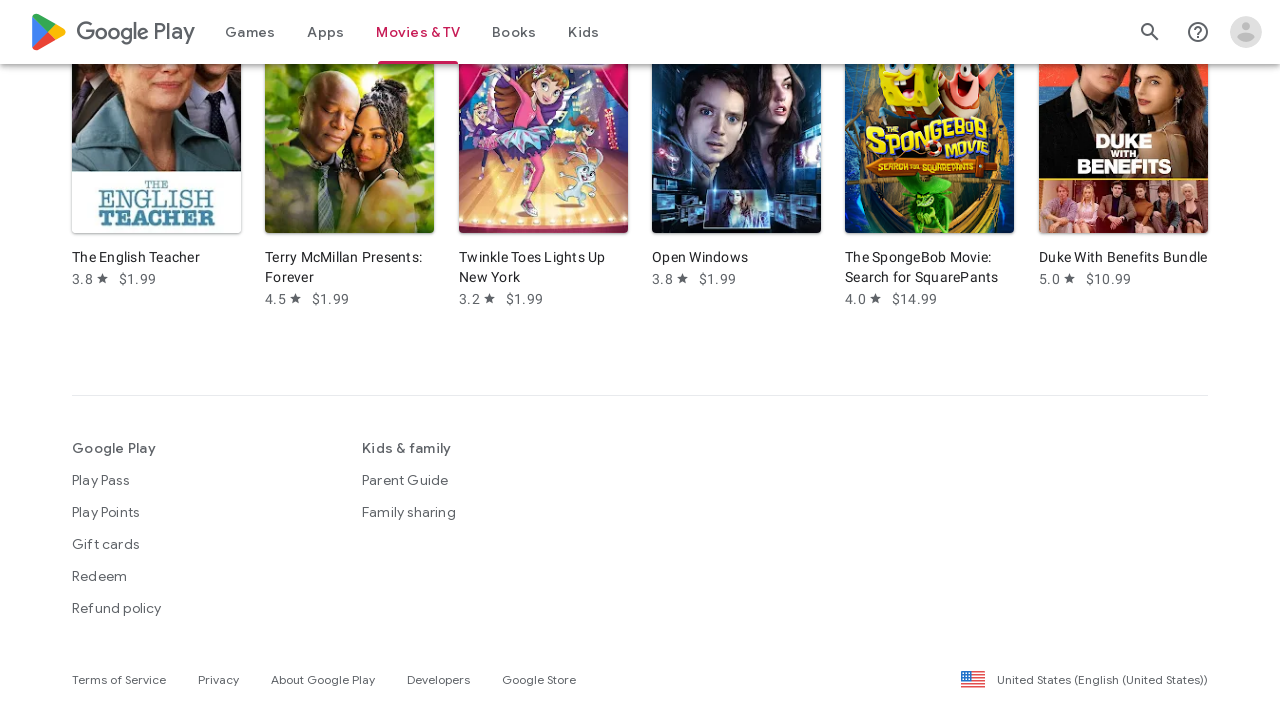